Tests dynamic control functionality by checking if a text input field is enabled, clicking a toggle button, and verifying the enabled state changes

Starting URL: https://v1.training-support.net/selenium/dynamic-controls

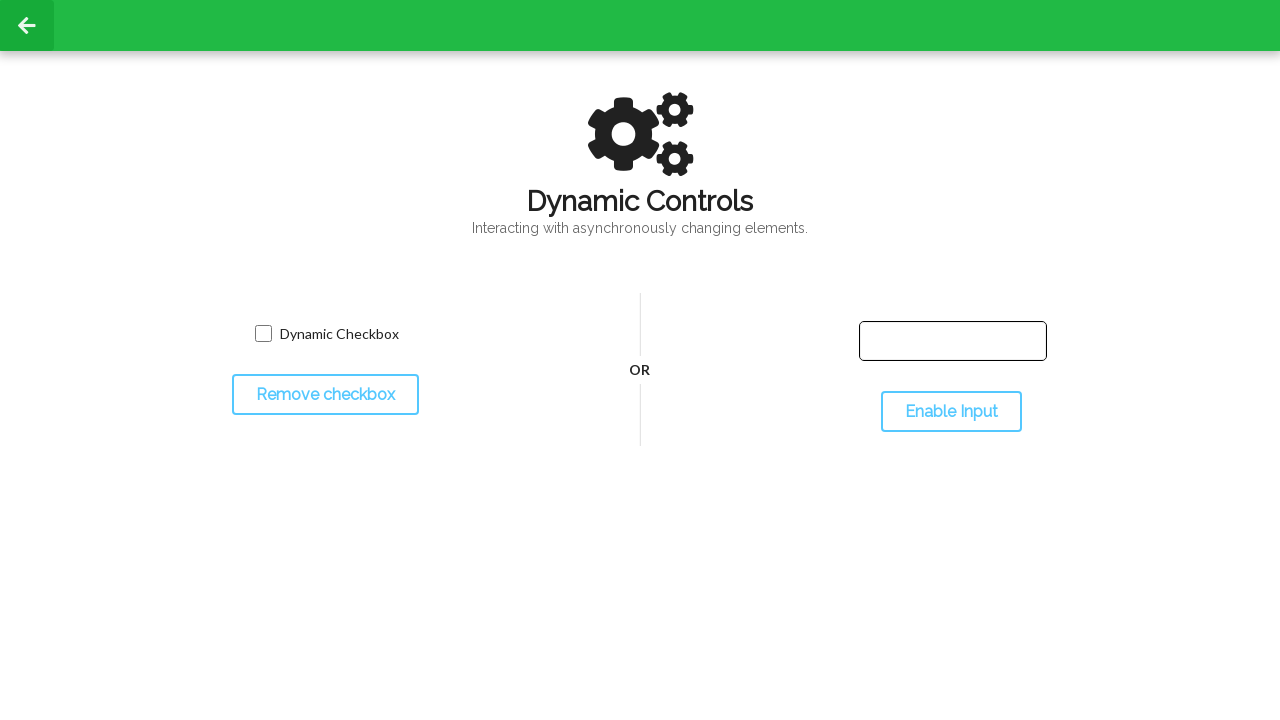

Located text input field with id 'input-text'
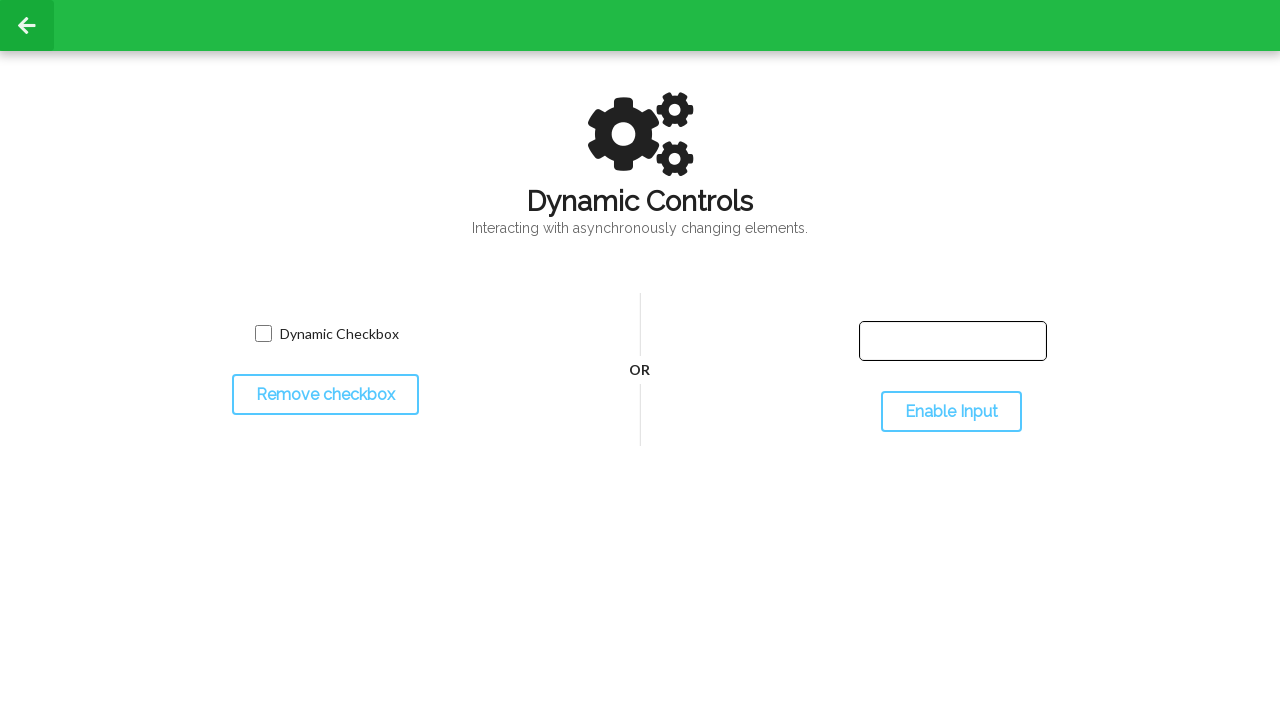

Verified text input field is initially disabled
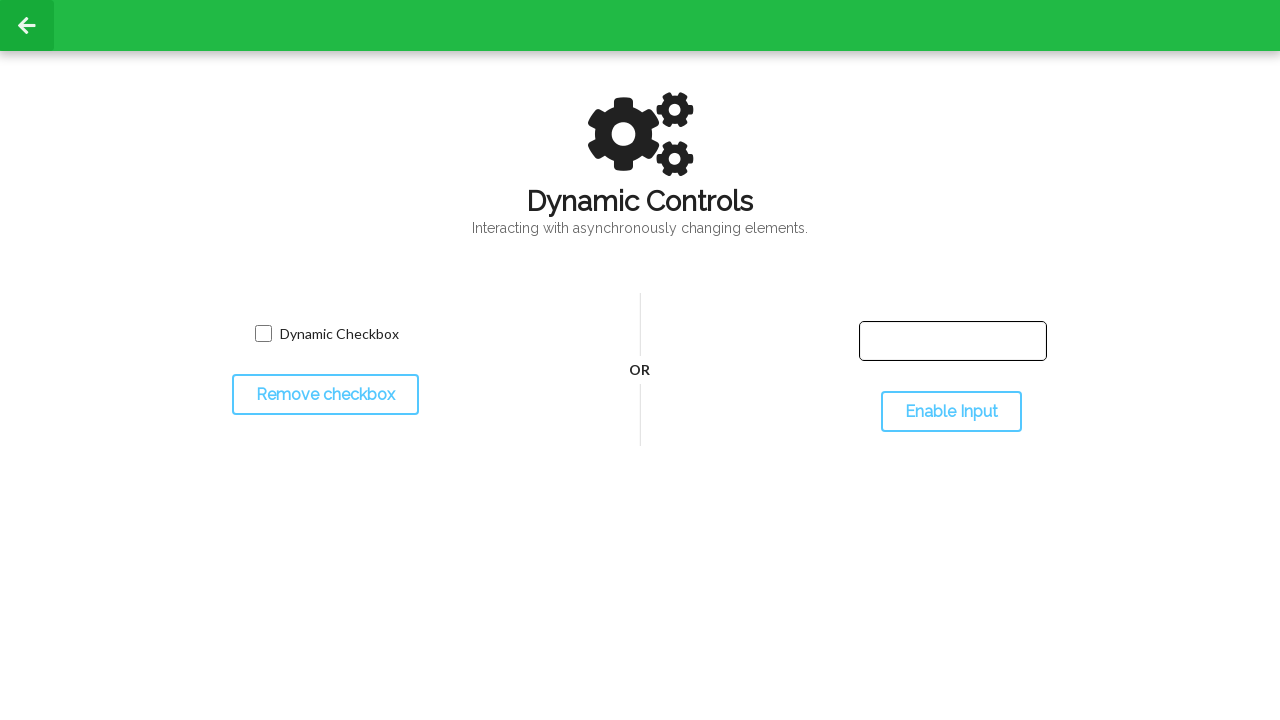

Clicked toggle button to enable text input at (951, 412) on #toggleInput
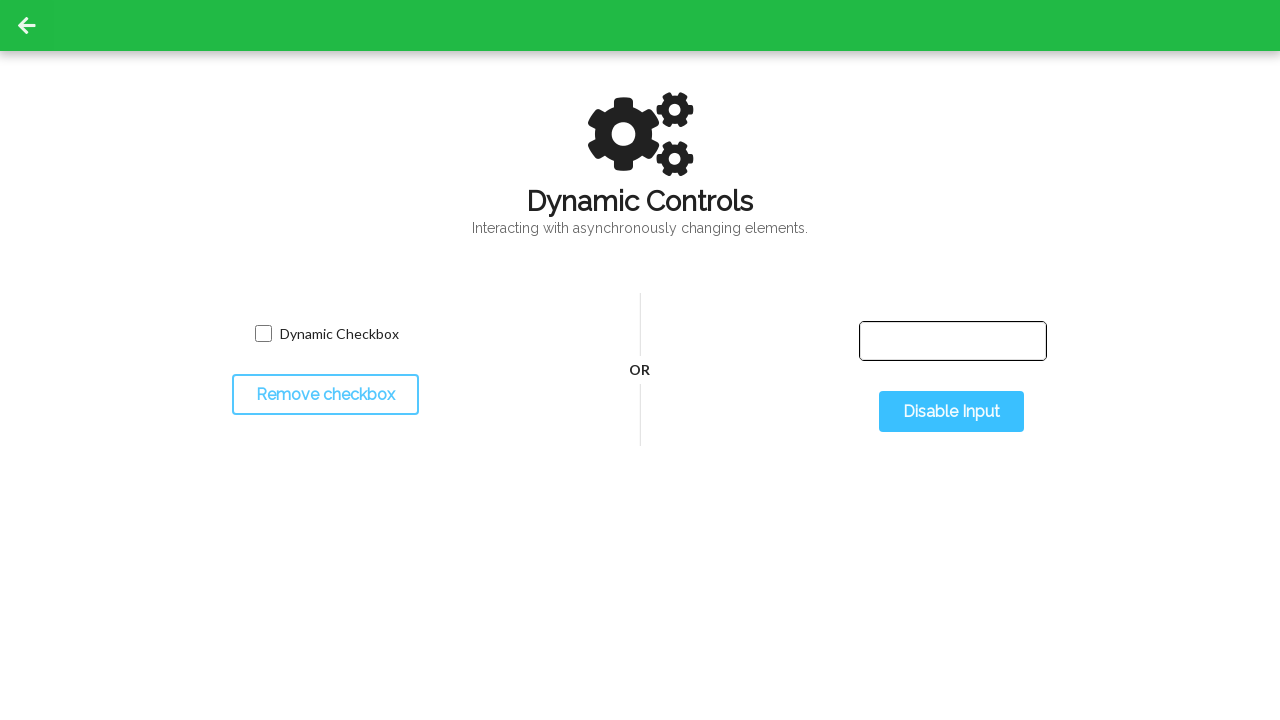

Waited for text input field to become enabled
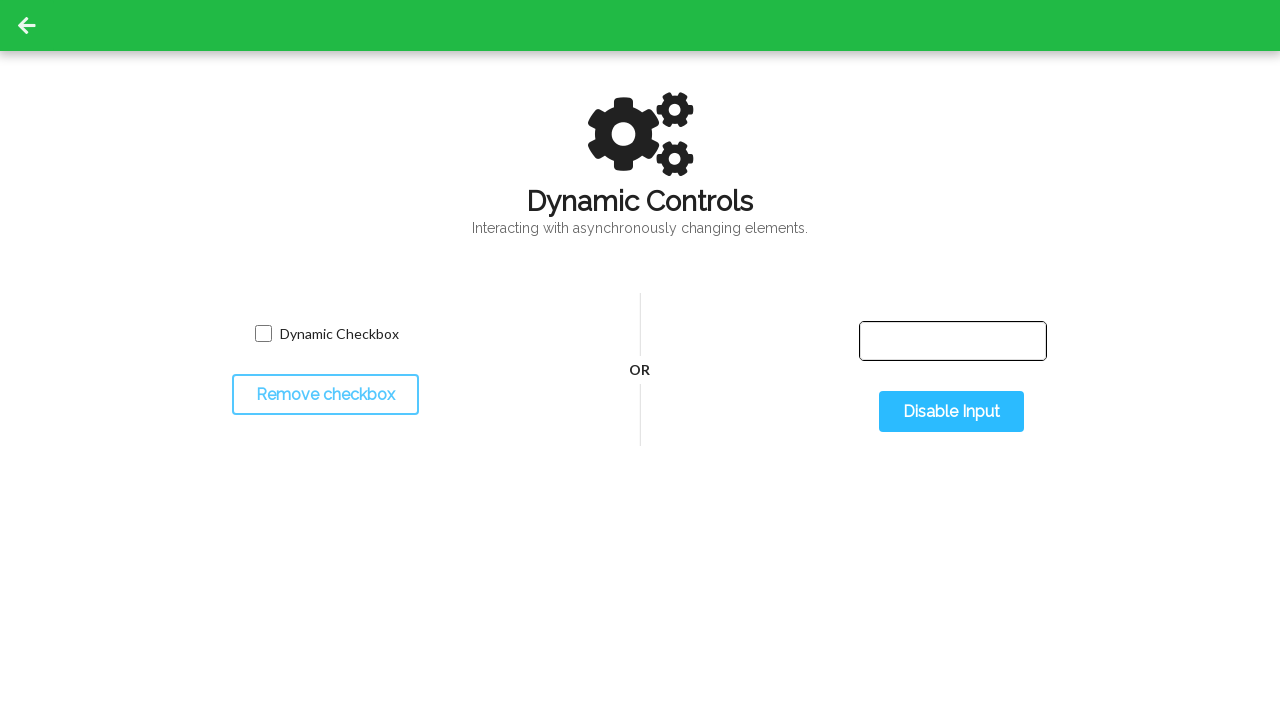

Verified text input field is now enabled after toggle
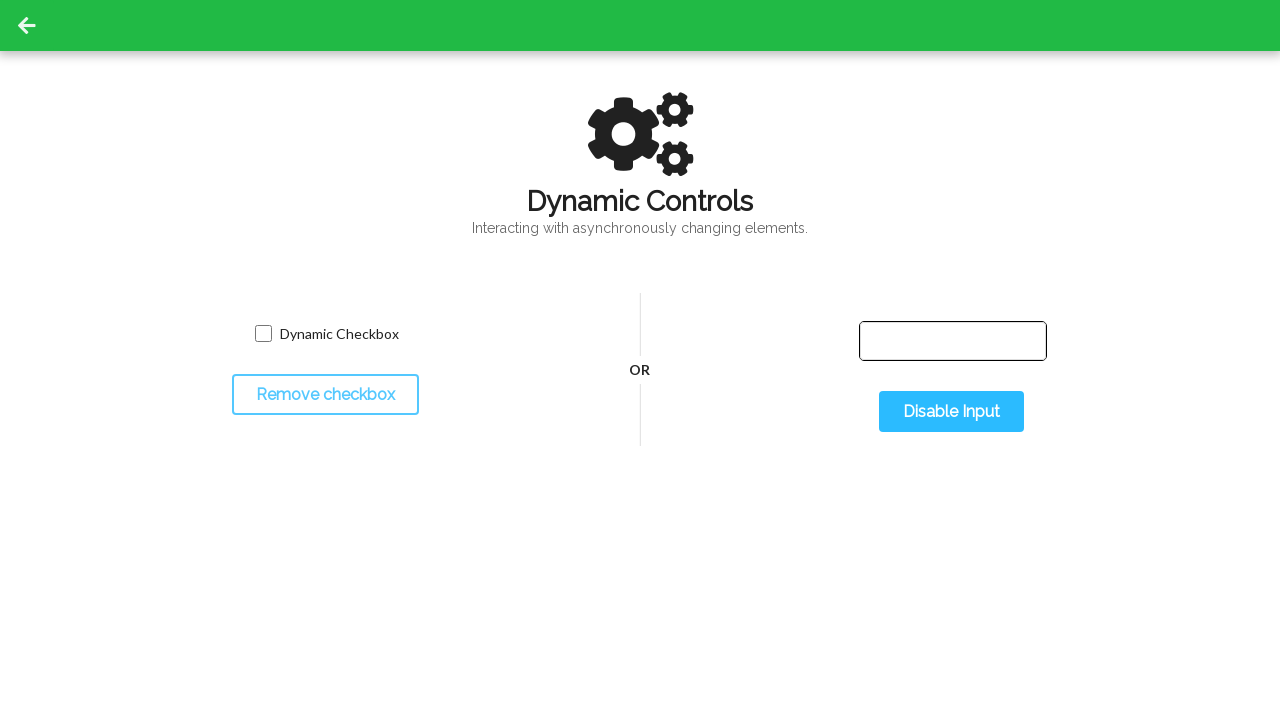

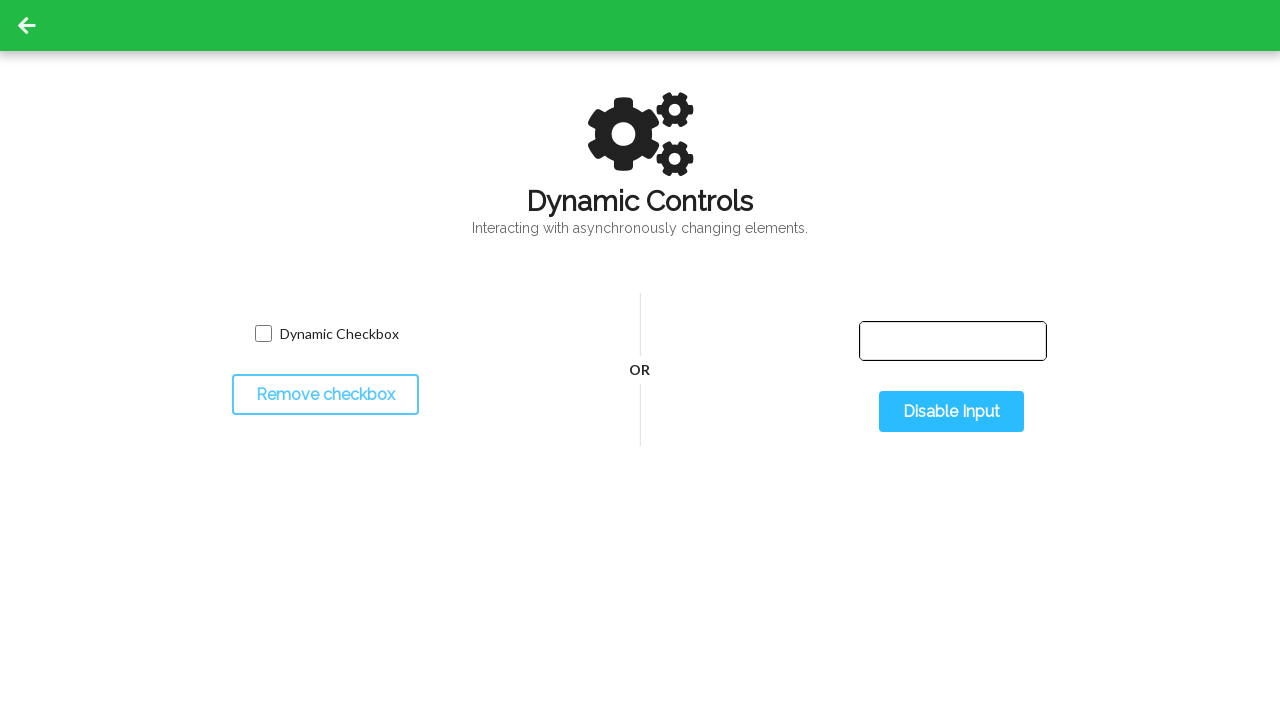